Tests right-clicking a button and verifies the success message appears

Starting URL: https://demoqa.com/elements

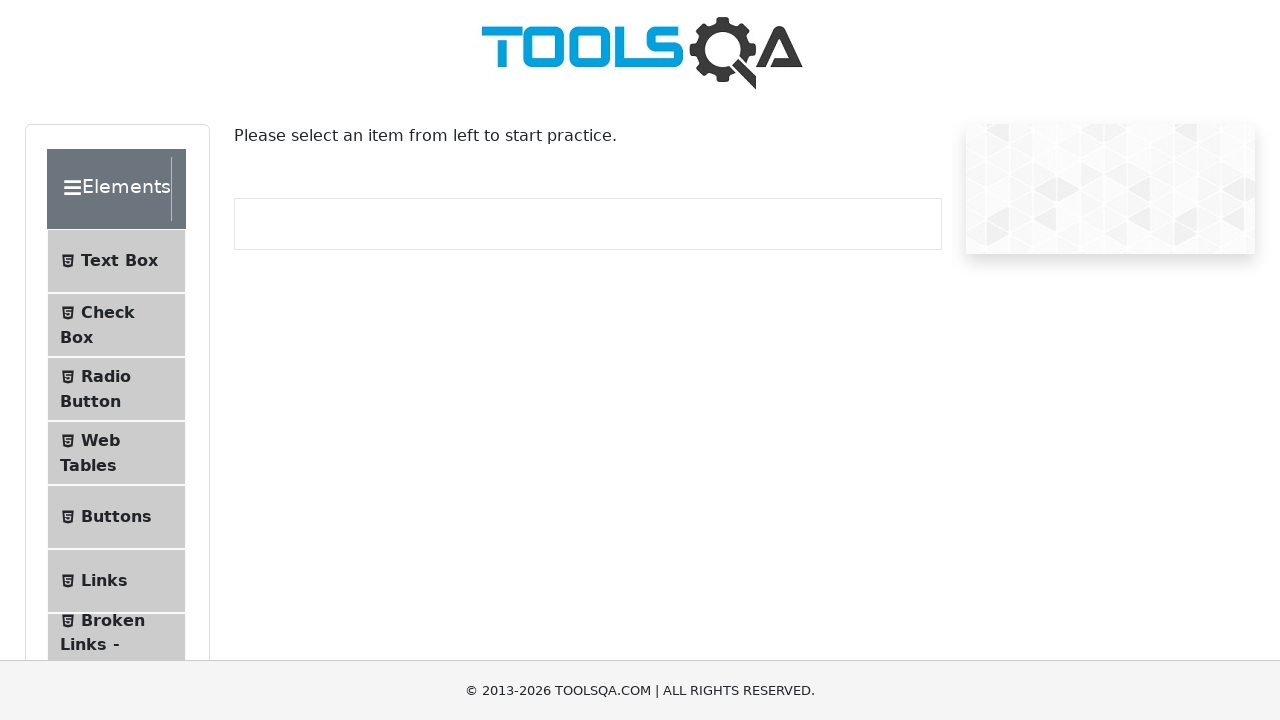

Clicked on Buttons menu item at (116, 517) on li >> internal:has-text="Buttons"i
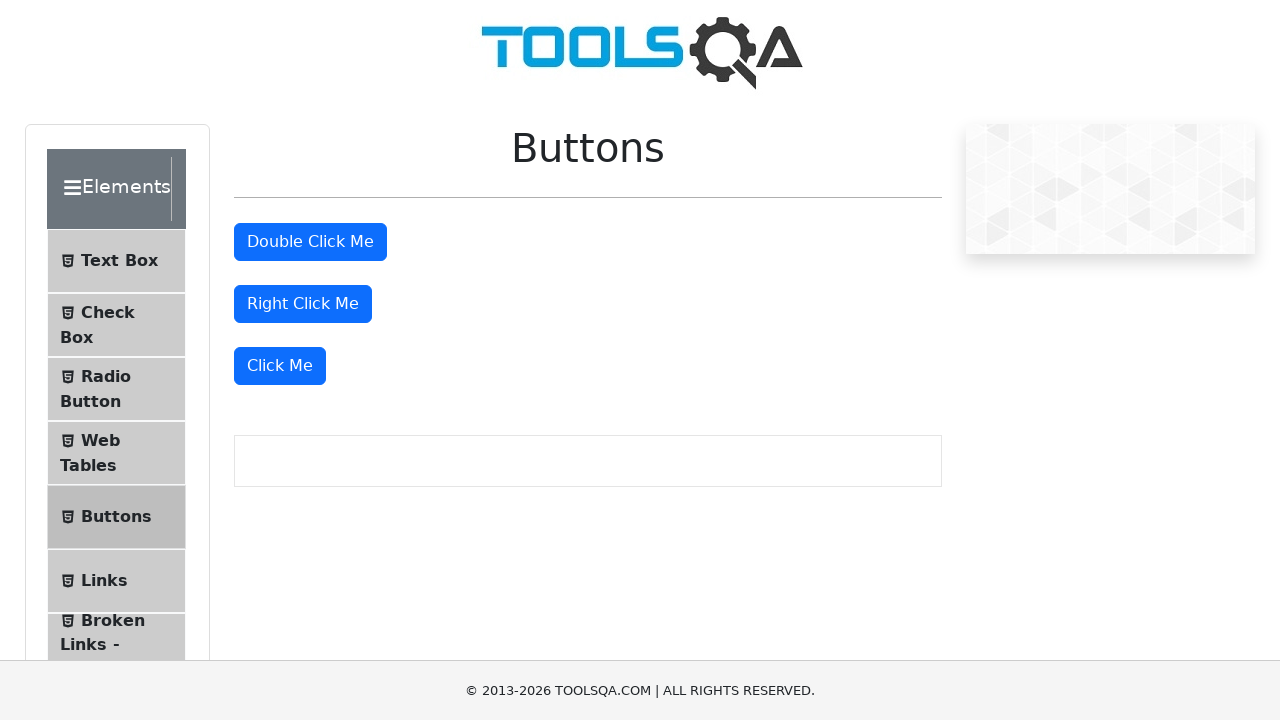

Located 'Right Click Me' button
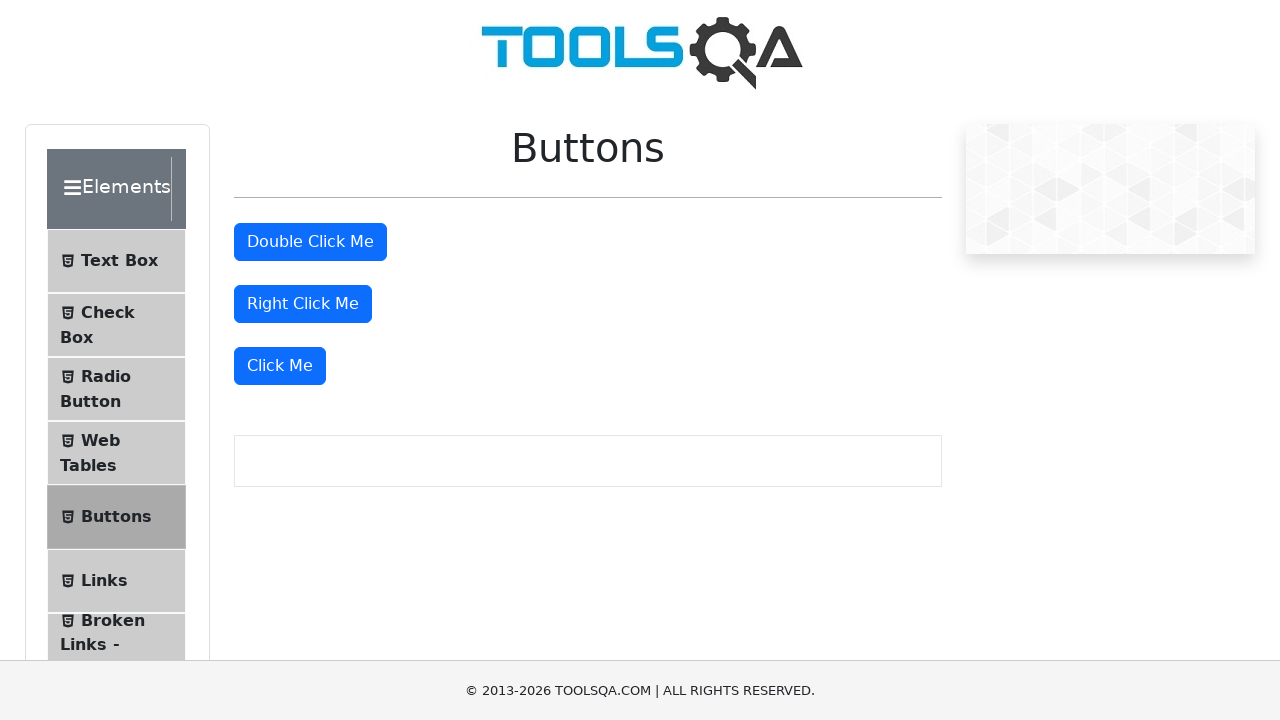

Performed single click on button at (303, 304) on internal:role=button[name="Right Click Me"i]
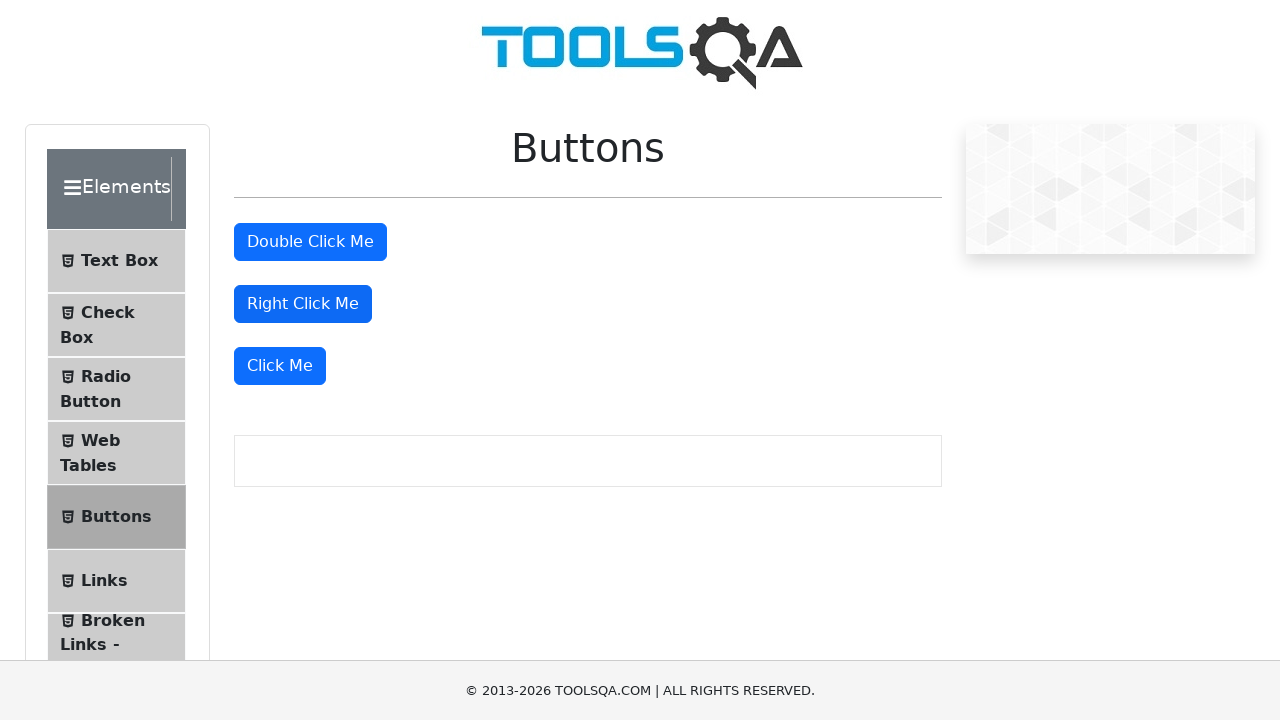

Performed double click on button at (303, 304) on internal:role=button[name="Right Click Me"i]
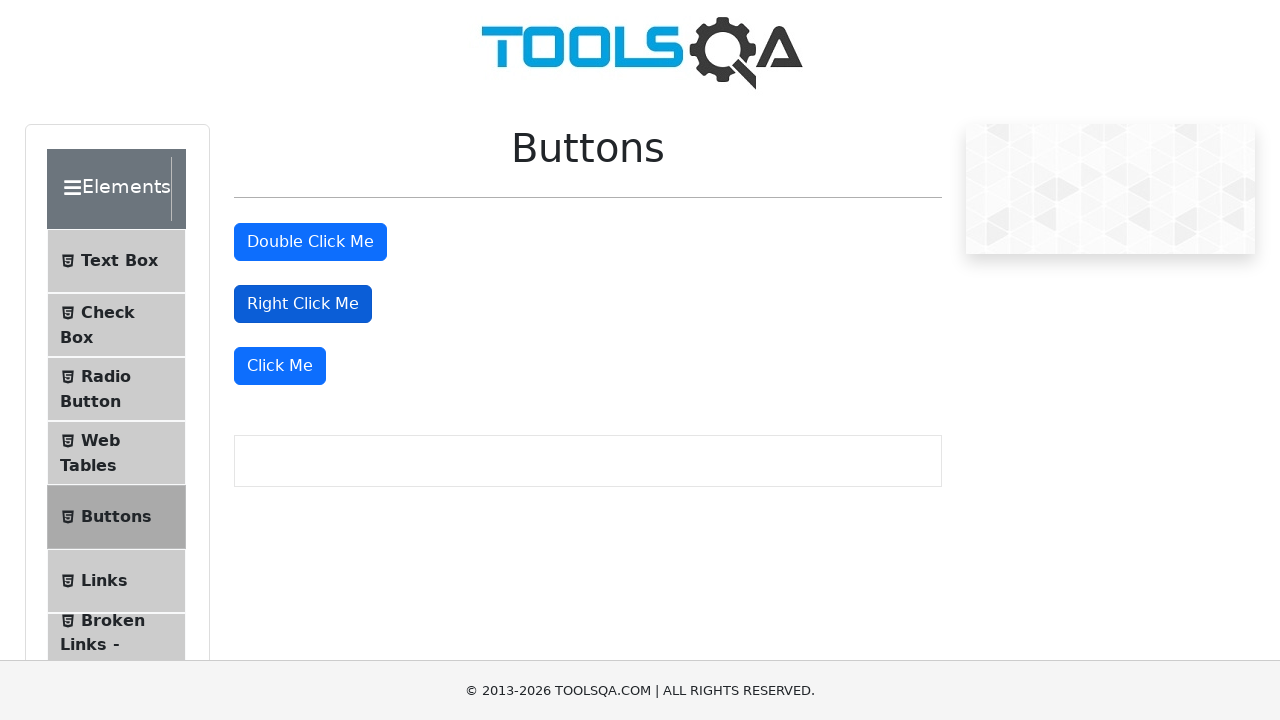

Performed right click on button at (303, 304) on internal:role=button[name="Right Click Me"i]
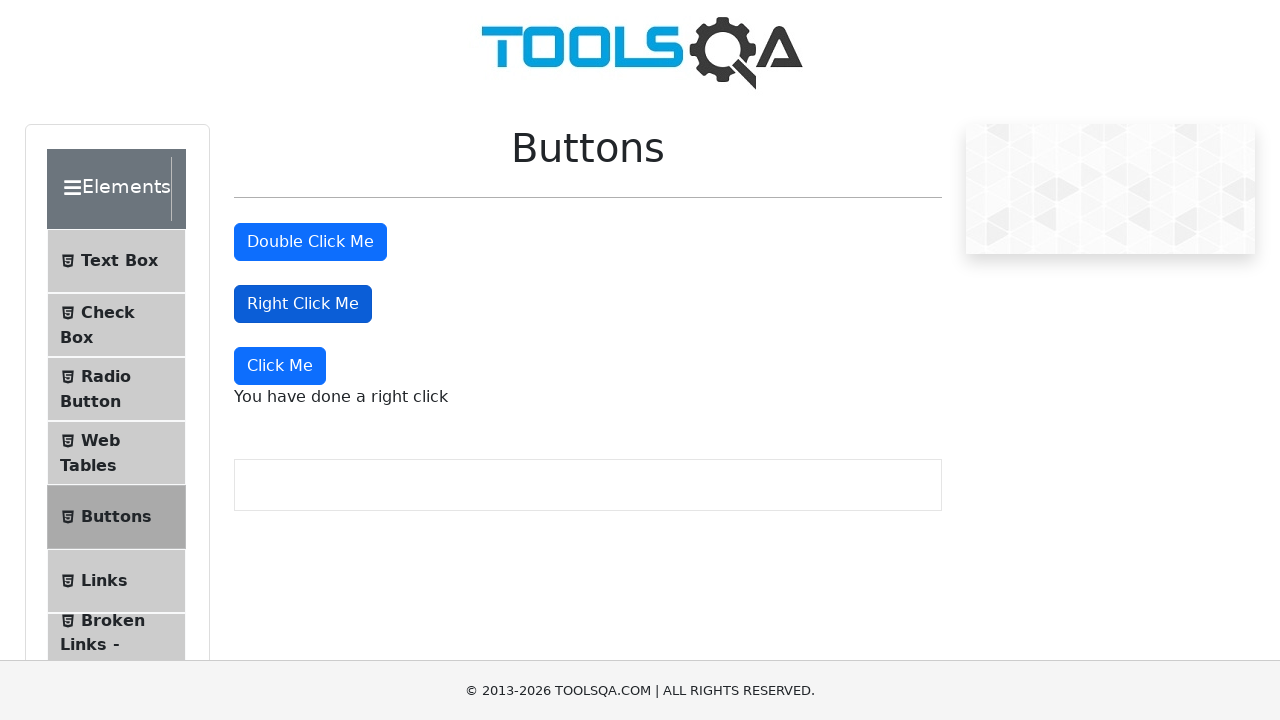

Verified success message 'You have done a right click' appeared
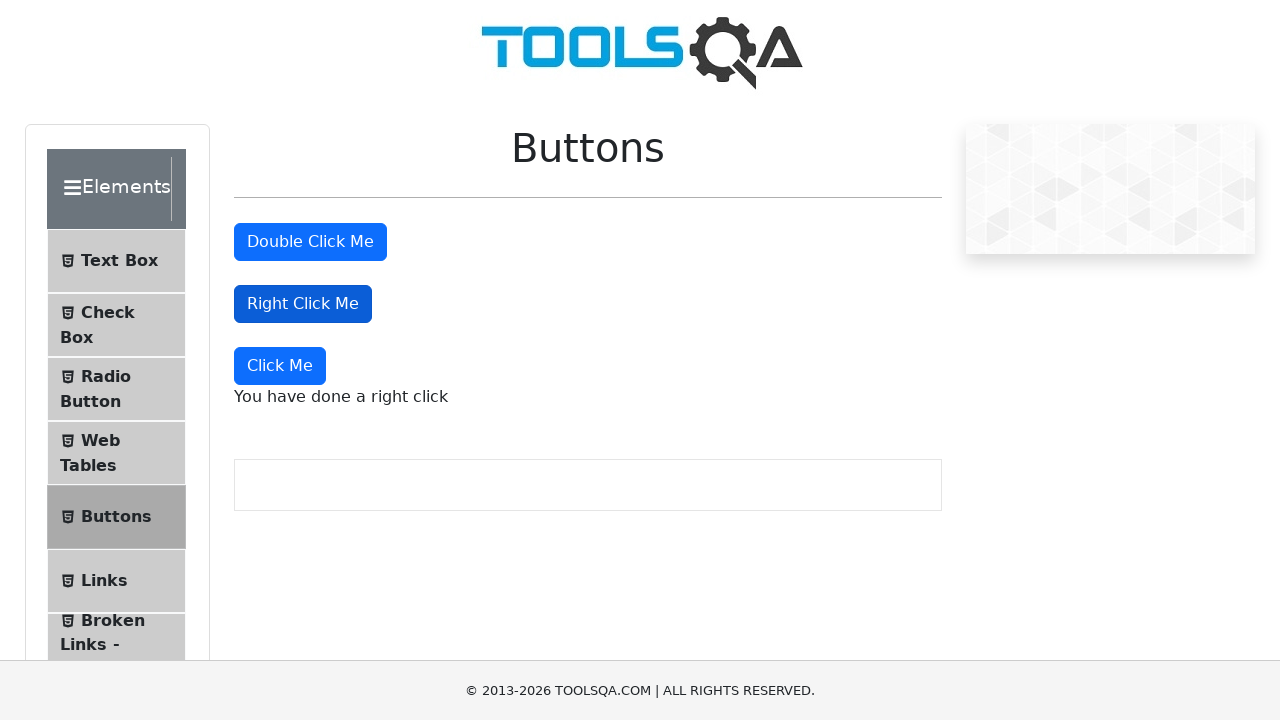

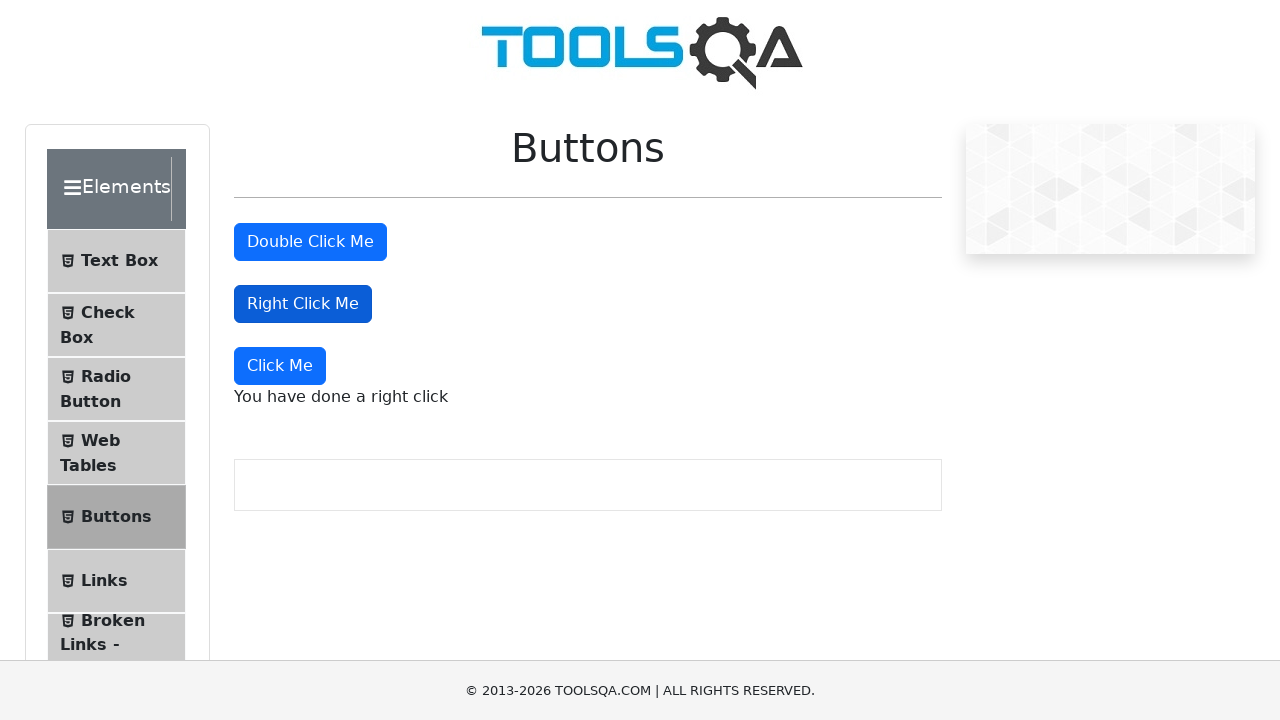